Tests JavaScript alert and confirm dialog handling by entering a name, triggering an alert, accepting it, then triggering a confirm dialog and dismissing it

Starting URL: https://rahulshettyacademy.com/AutomationPractice/

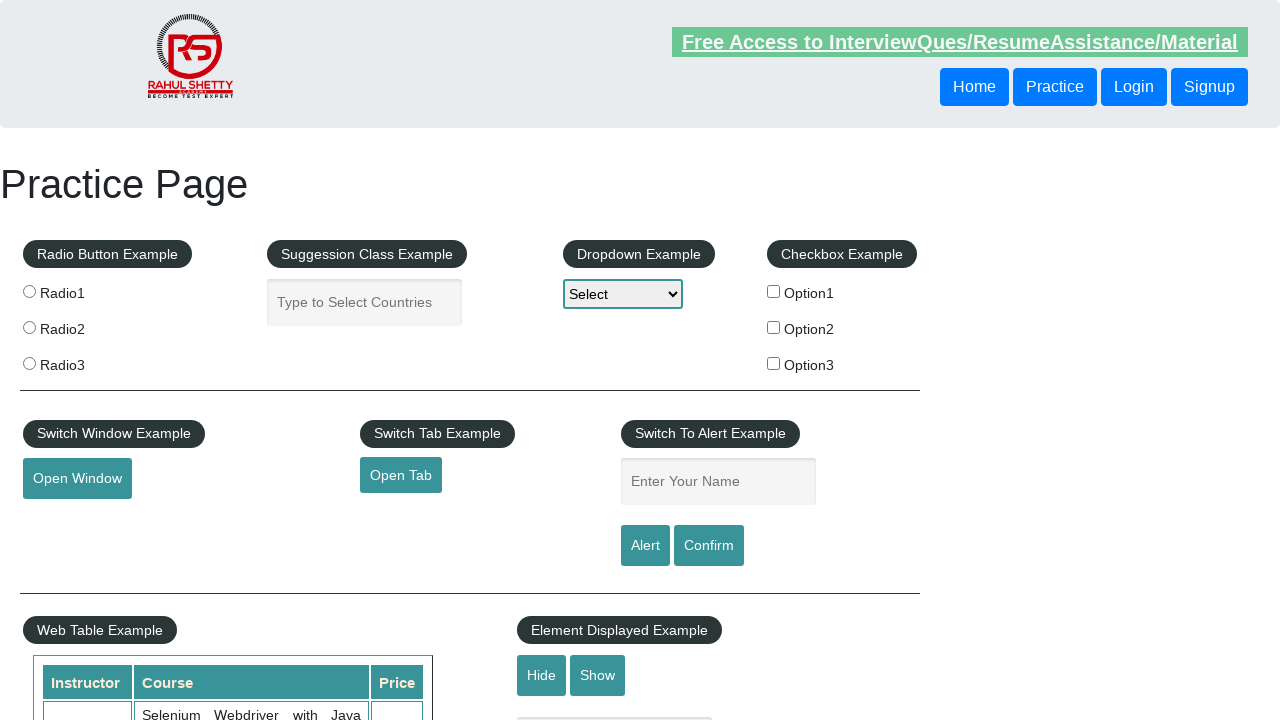

Filled name field with 'rahul' on #name
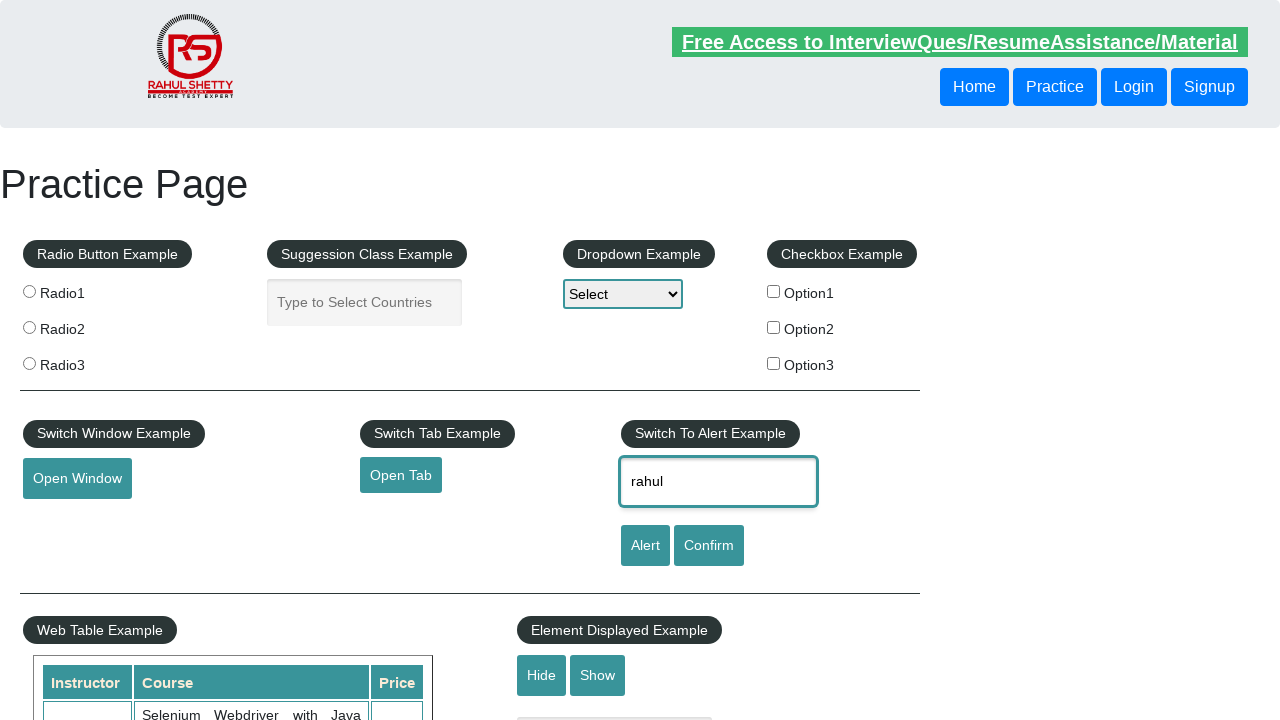

Set up handler to accept alert dialog
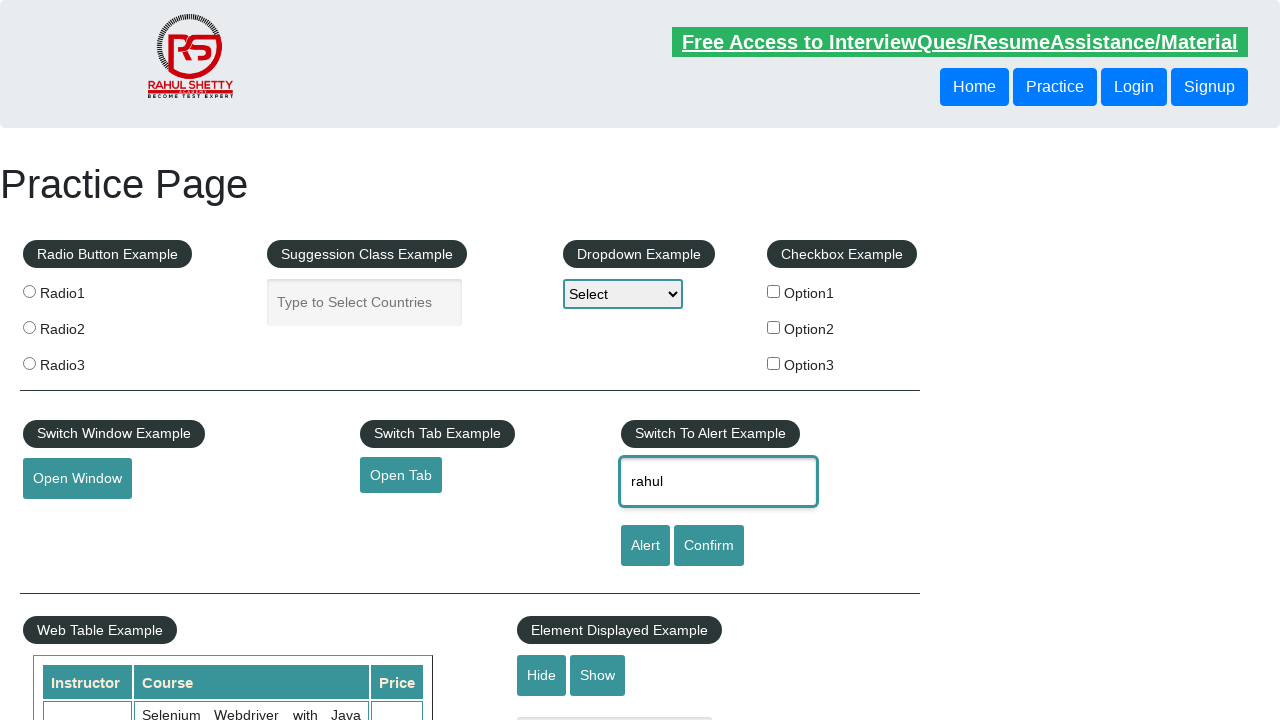

Clicked alert button to trigger alert dialog at (645, 546) on #alertbtn
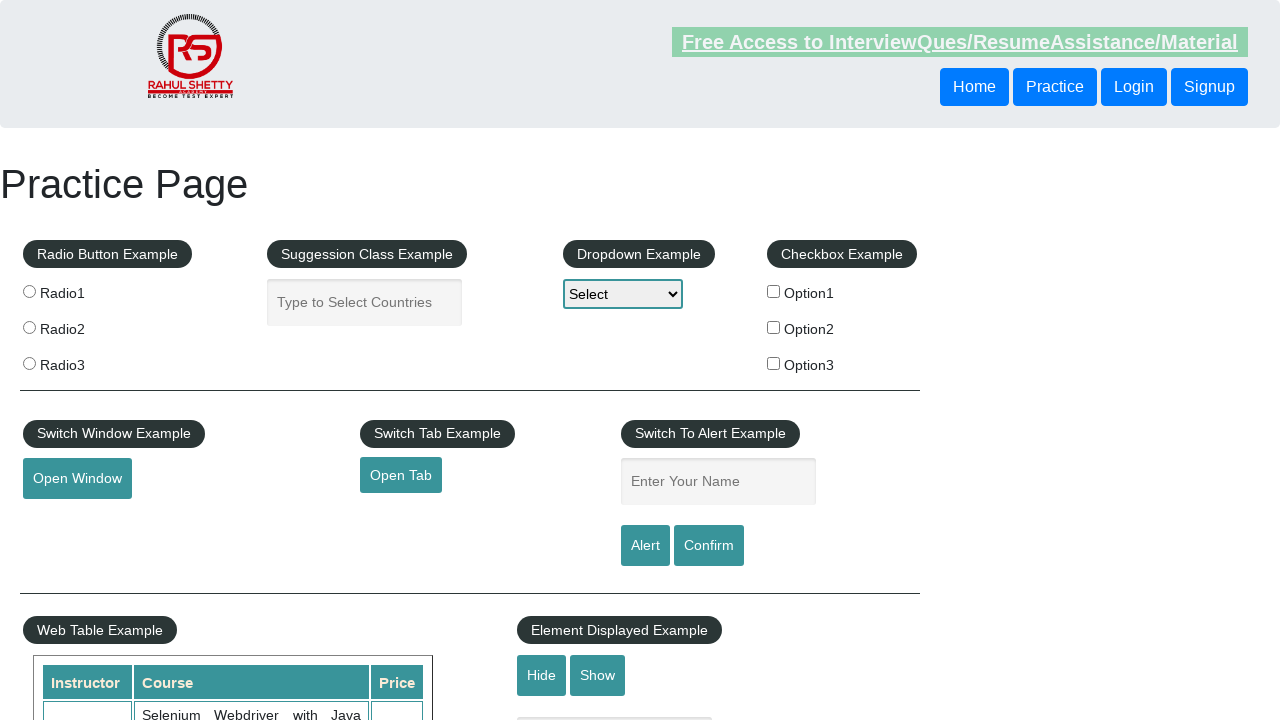

Set up handler to dismiss confirm dialog
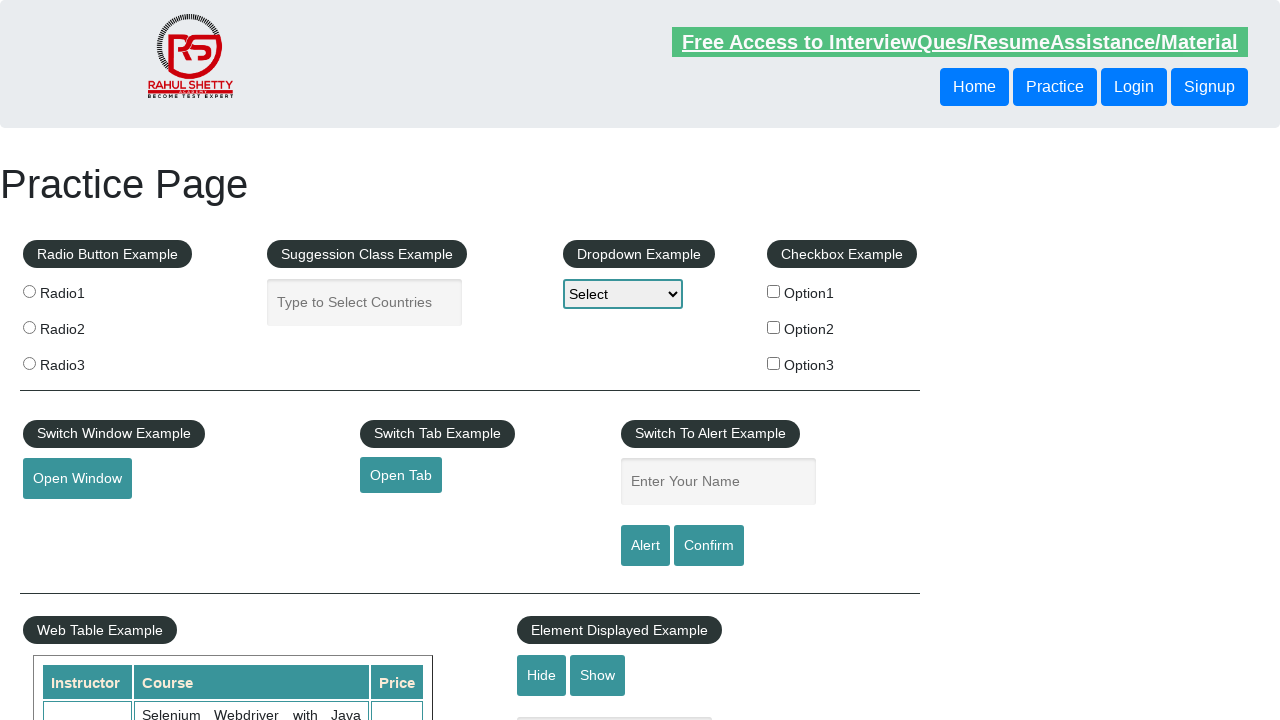

Clicked confirm button to trigger confirm dialog at (709, 546) on #confirmbtn
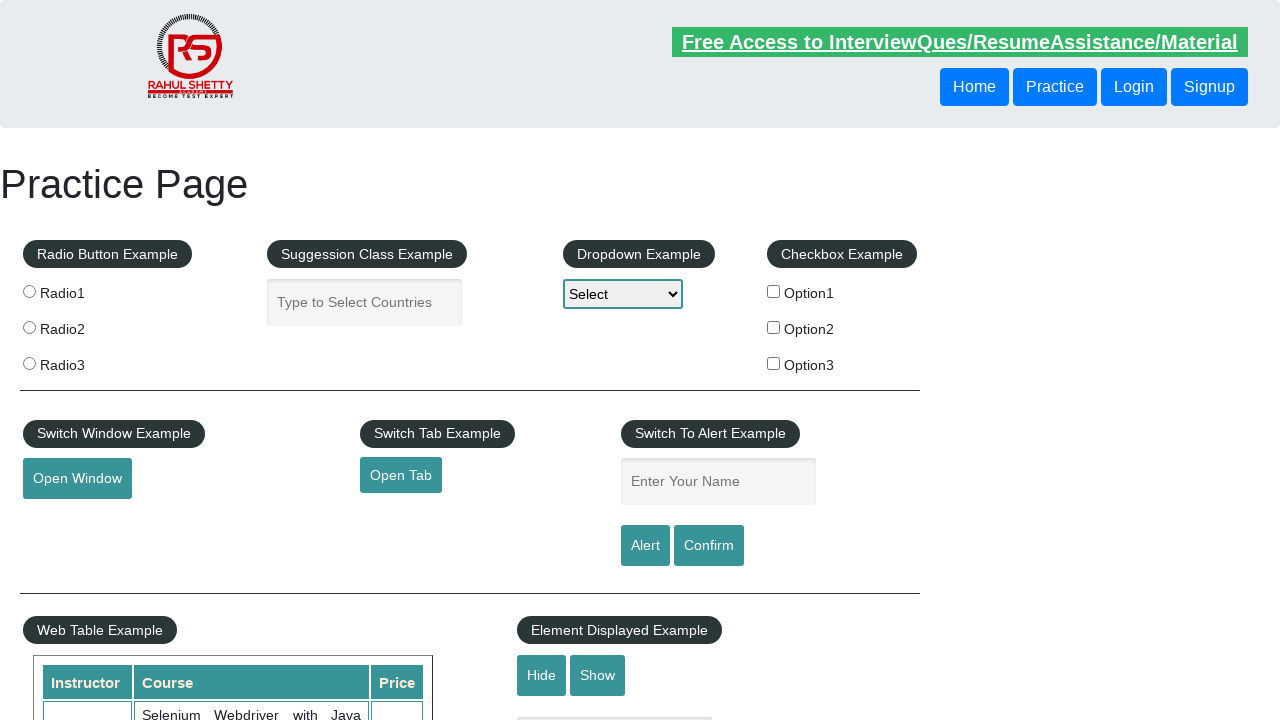

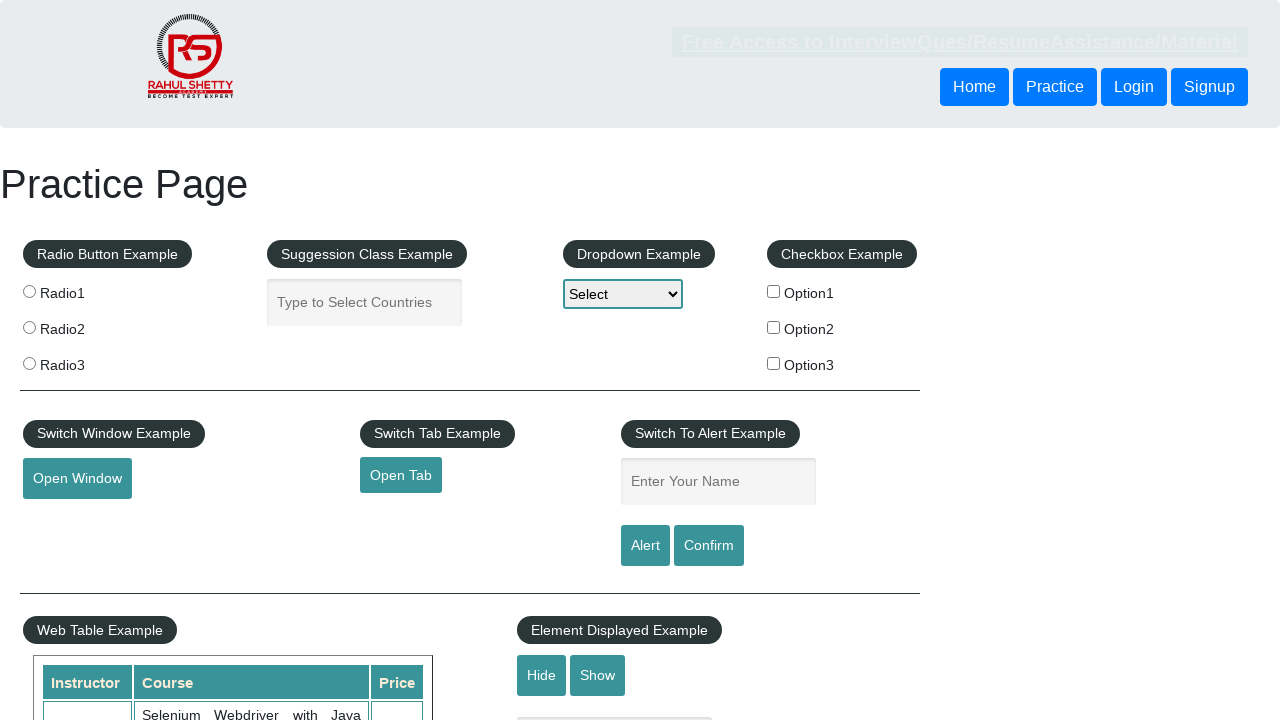